Tests JavaScript alert handling including simple alerts, confirmation dialogs, and prompt dialogs on the-internet.herokuapp.com demo page

Starting URL: https://the-internet.herokuapp.com/javascript_alerts

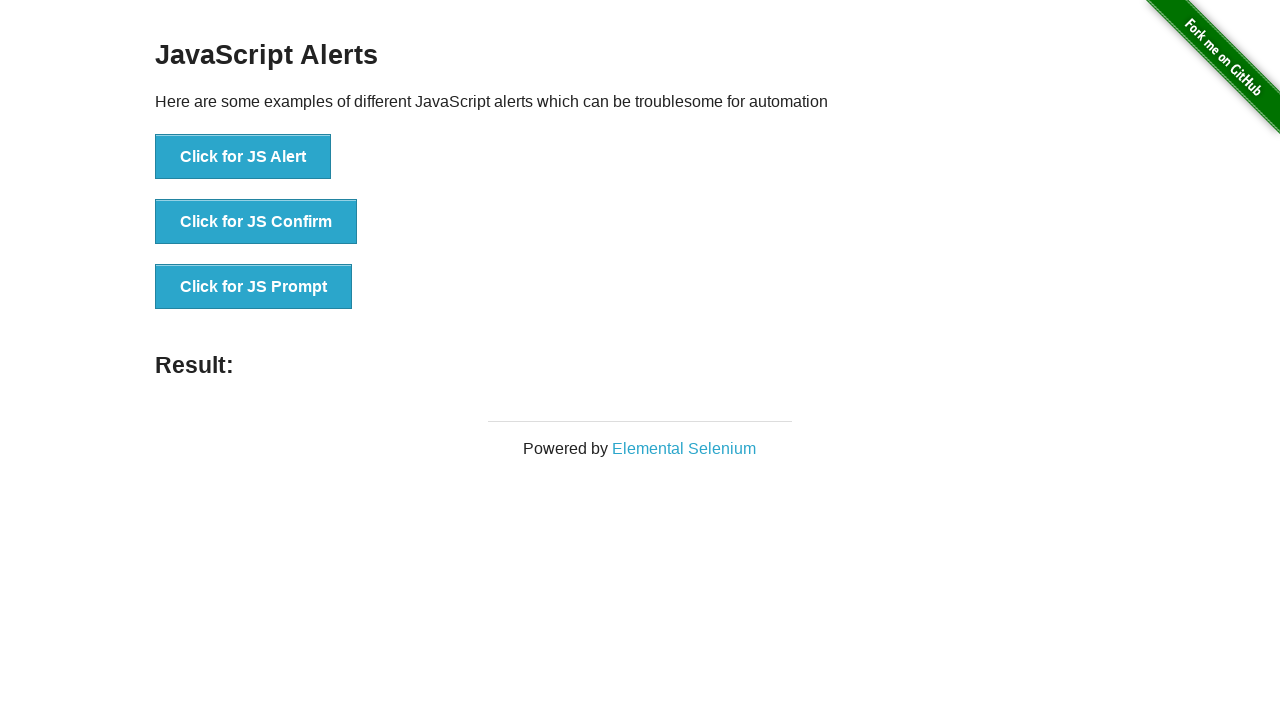

Clicked 'Click for JS Alert' button to trigger simple JavaScript alert at (243, 157) on xpath=//button[text()='Click for JS Alert']
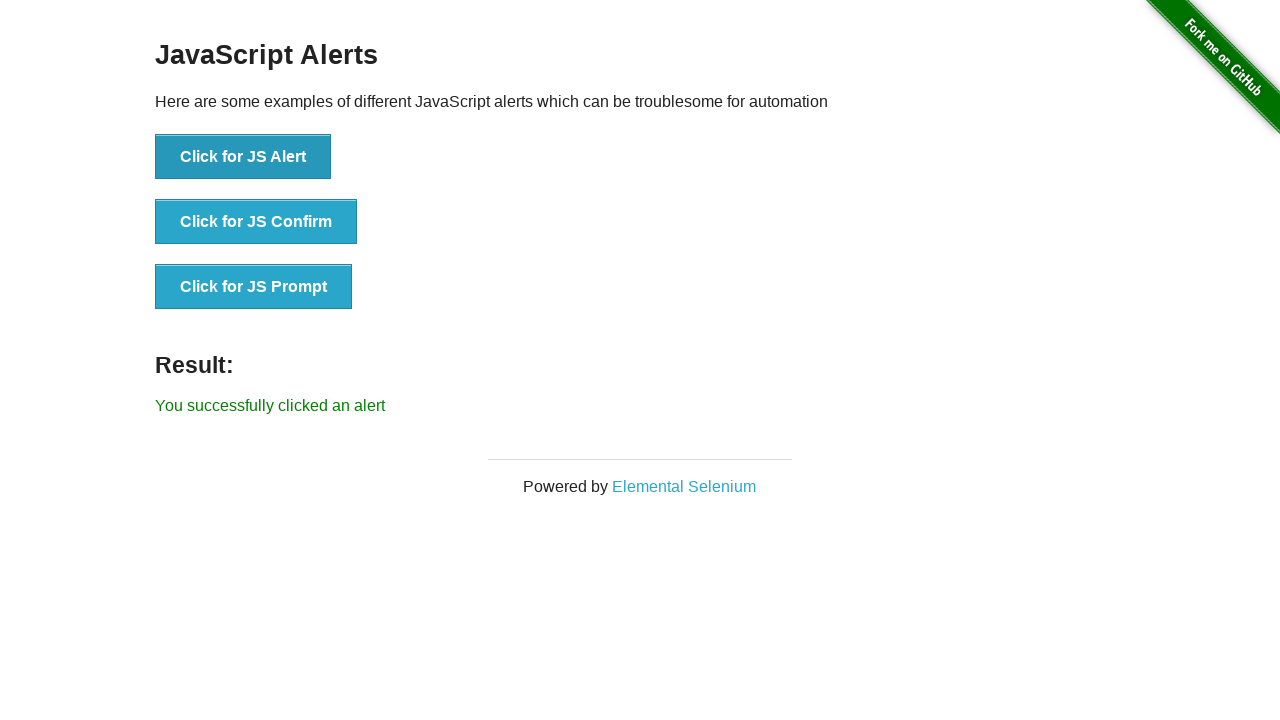

Set up dialog handler to accept alerts
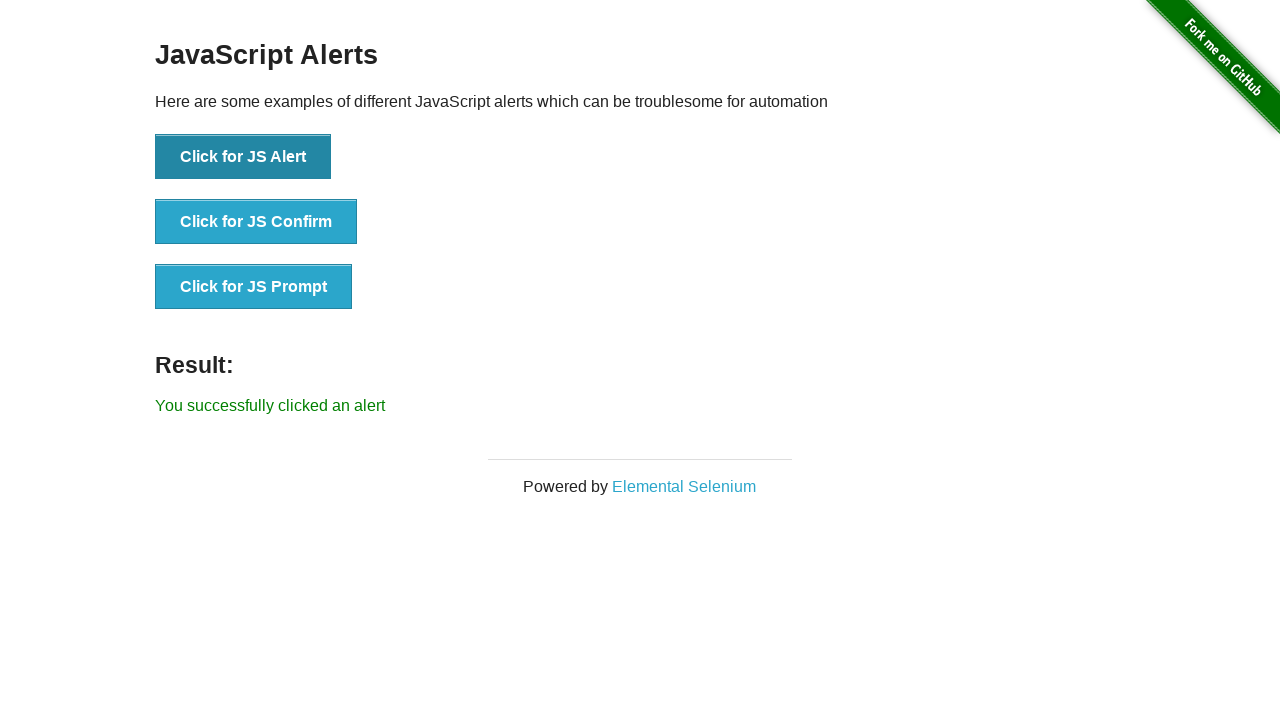

Clicked 'Click for JS Alert' button and accepted the alert dialog at (243, 157) on xpath=//button[text()='Click for JS Alert']
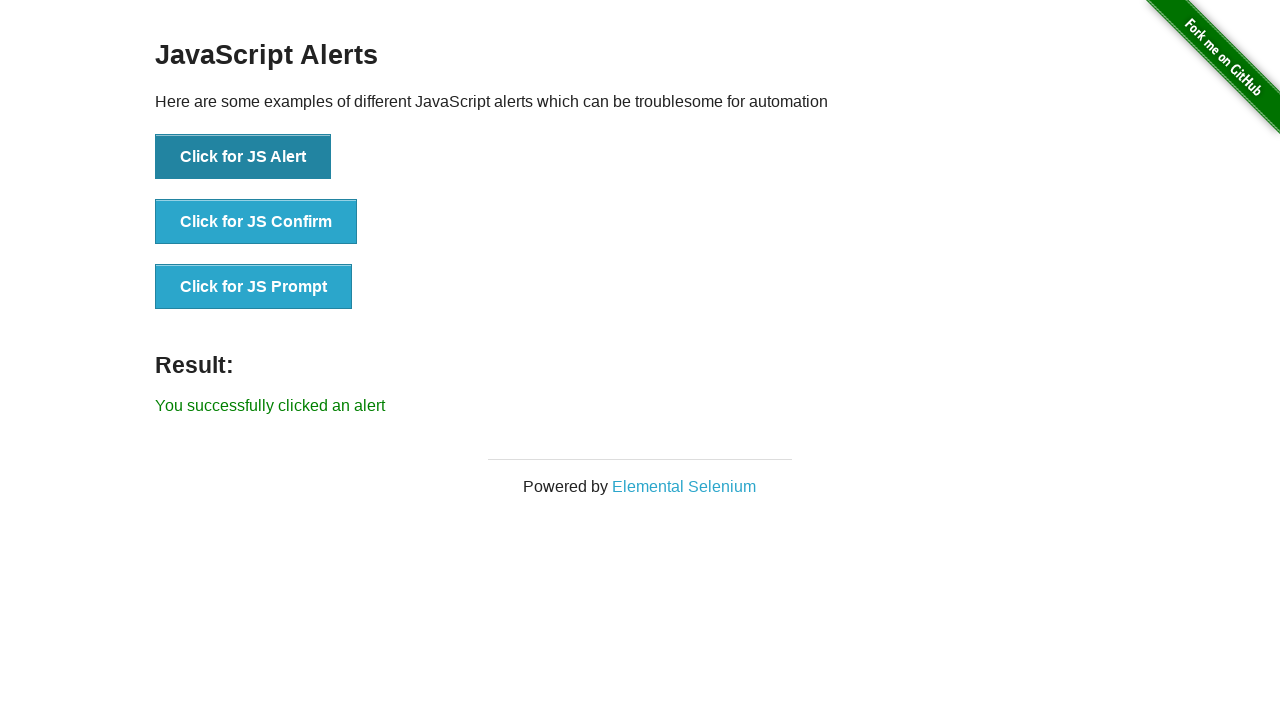

Waited 500ms after alert dismissal
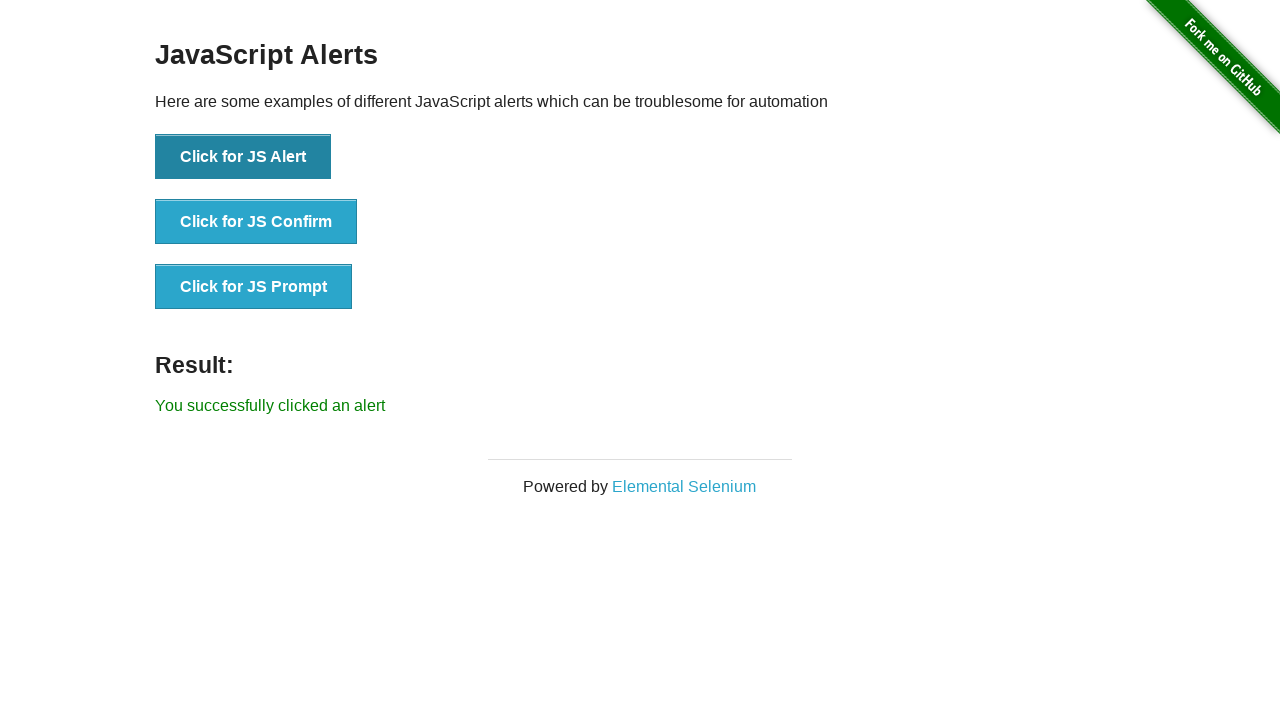

Clicked 'Click for JS Confirm' button to trigger confirmation dialog at (256, 222) on xpath=//button[text()='Click for JS Confirm']
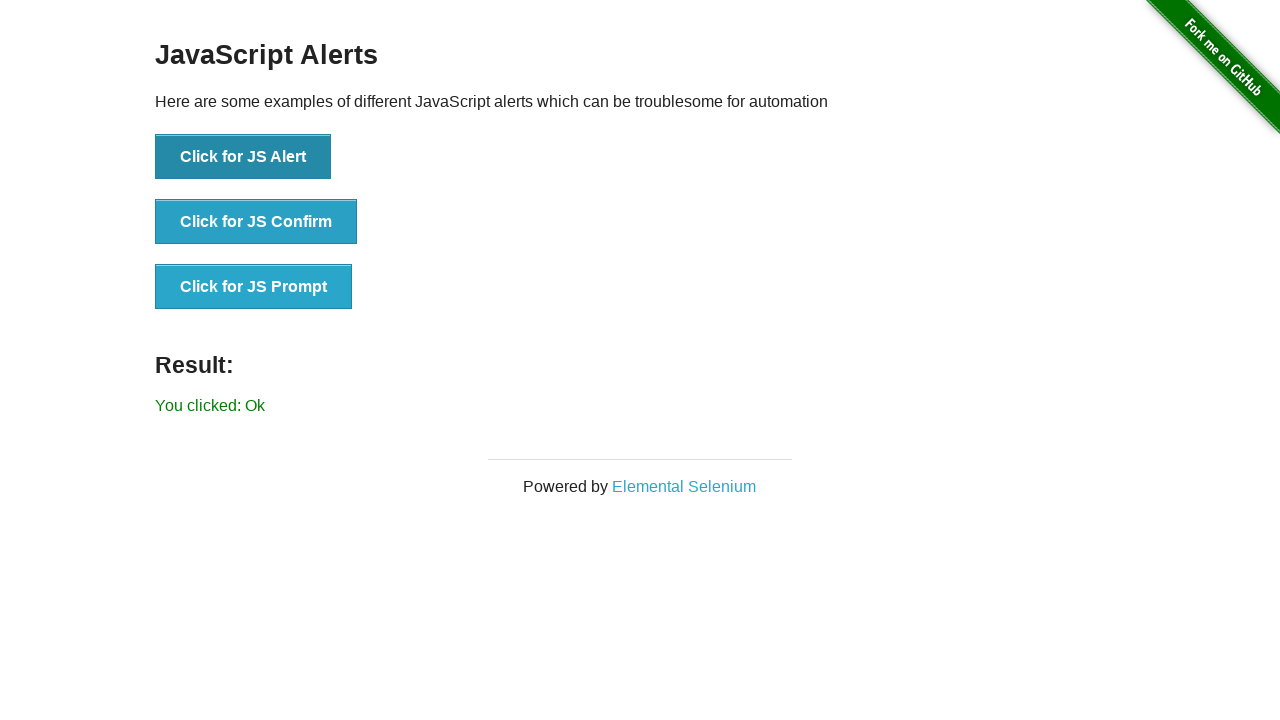

Set up dialog handler to accept confirm dialogs
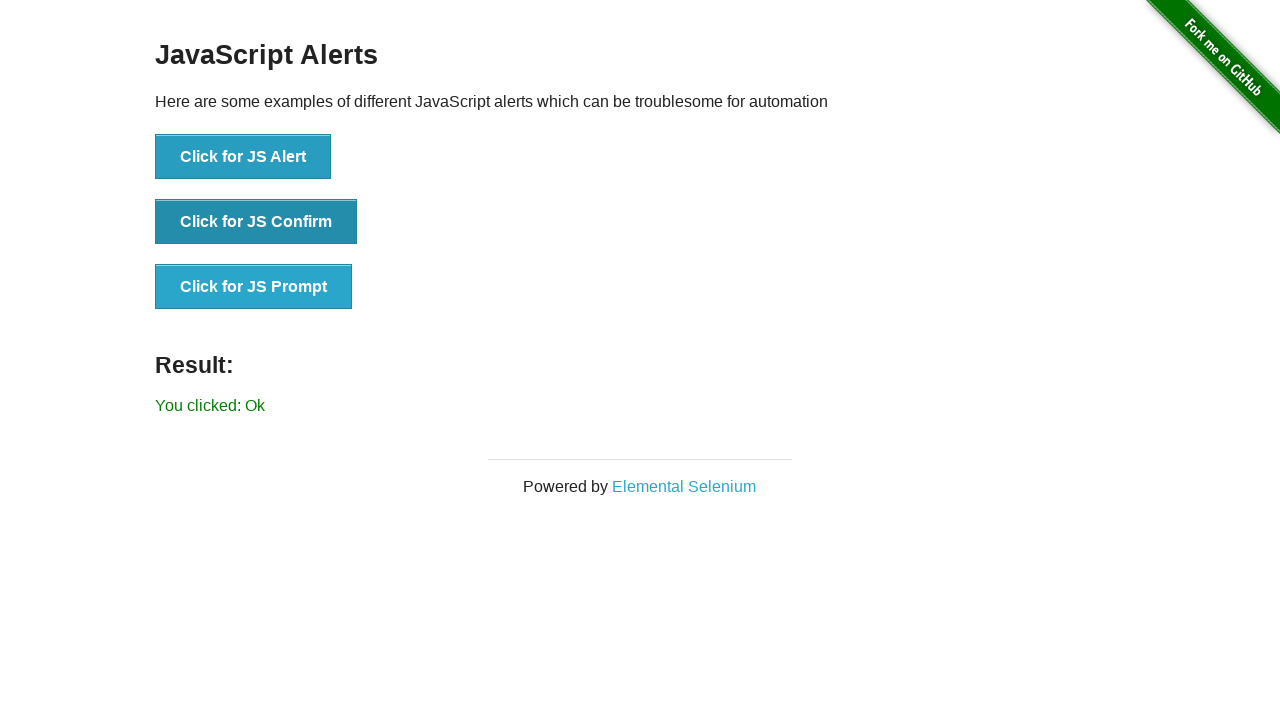

Clicked 'Click for JS Confirm' button and accepted the confirmation dialog at (256, 222) on xpath=//button[text()='Click for JS Confirm']
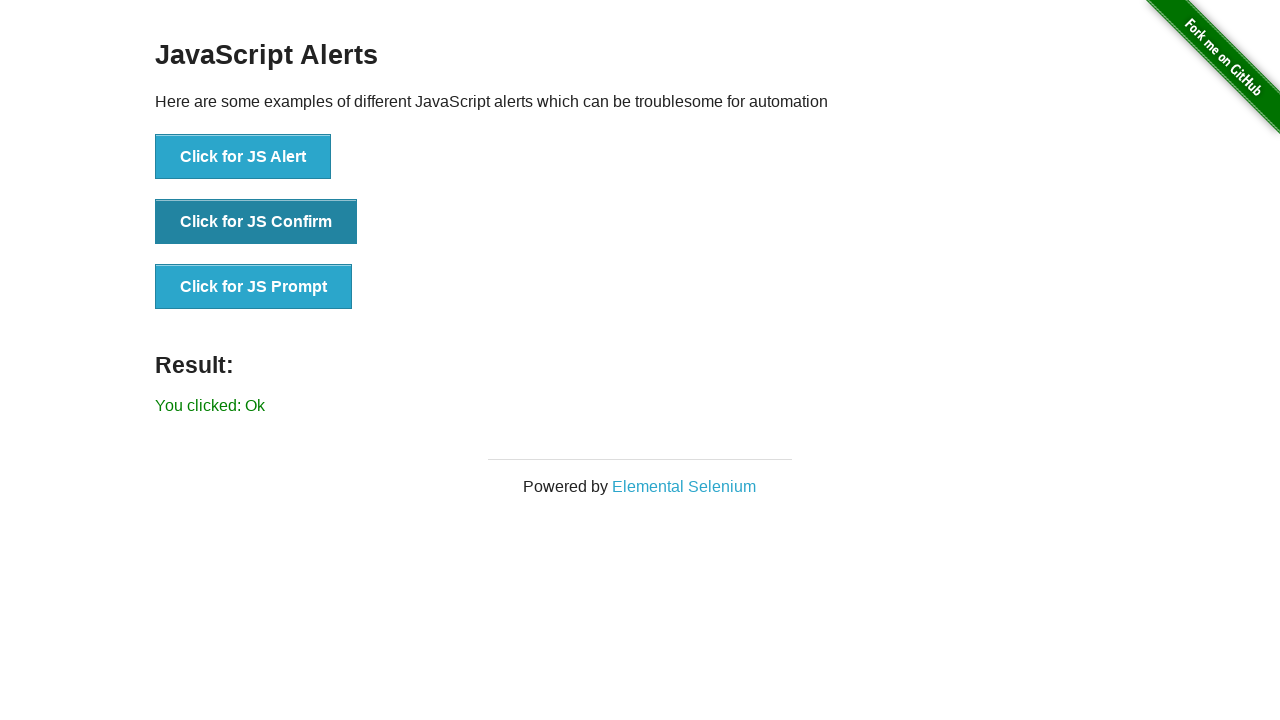

Waited 500ms after confirmation acceptance
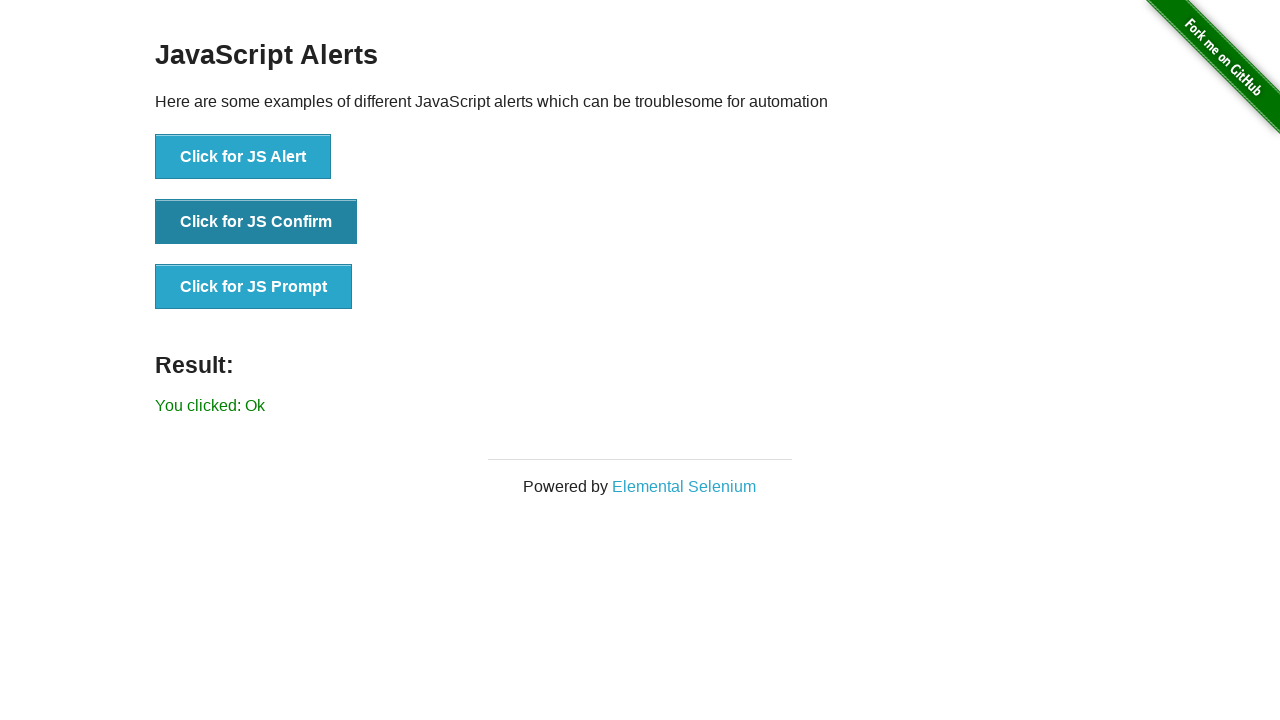

Set up single-use dialog handler to dismiss confirm dialog
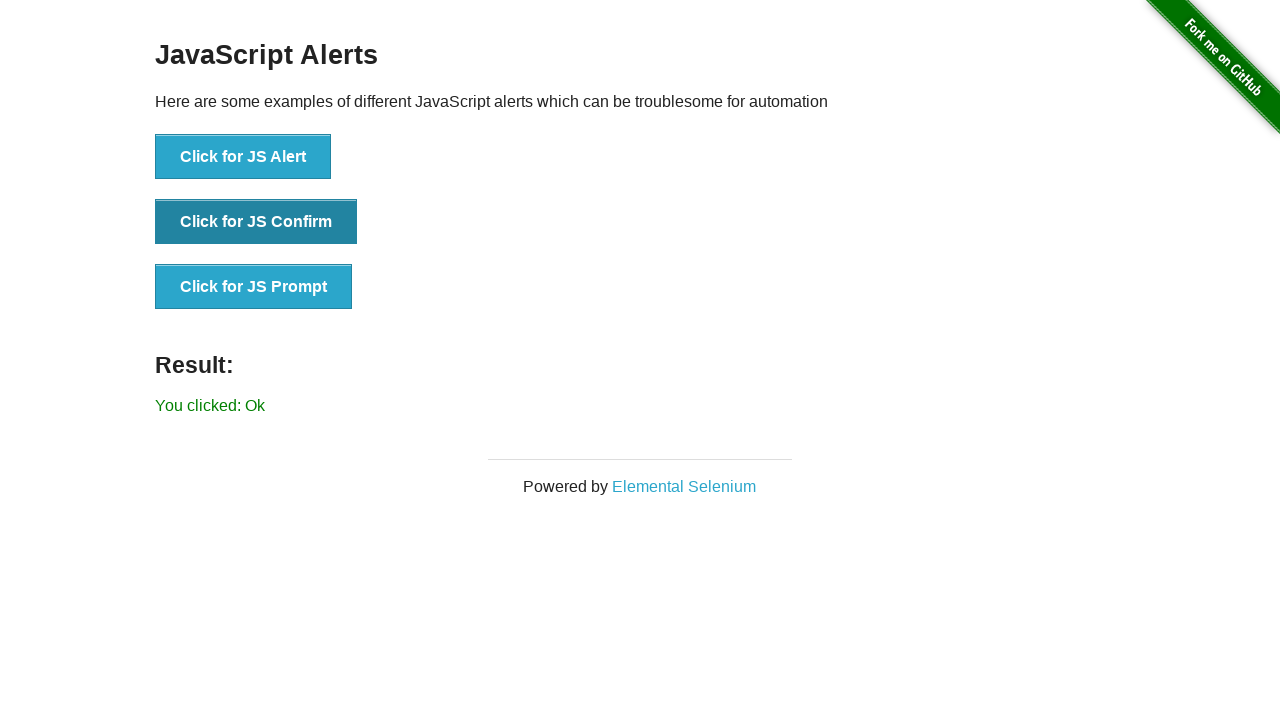

Clicked 'Click for JS Confirm' button and dismissed the confirmation dialog at (256, 222) on xpath=//button[text()='Click for JS Confirm']
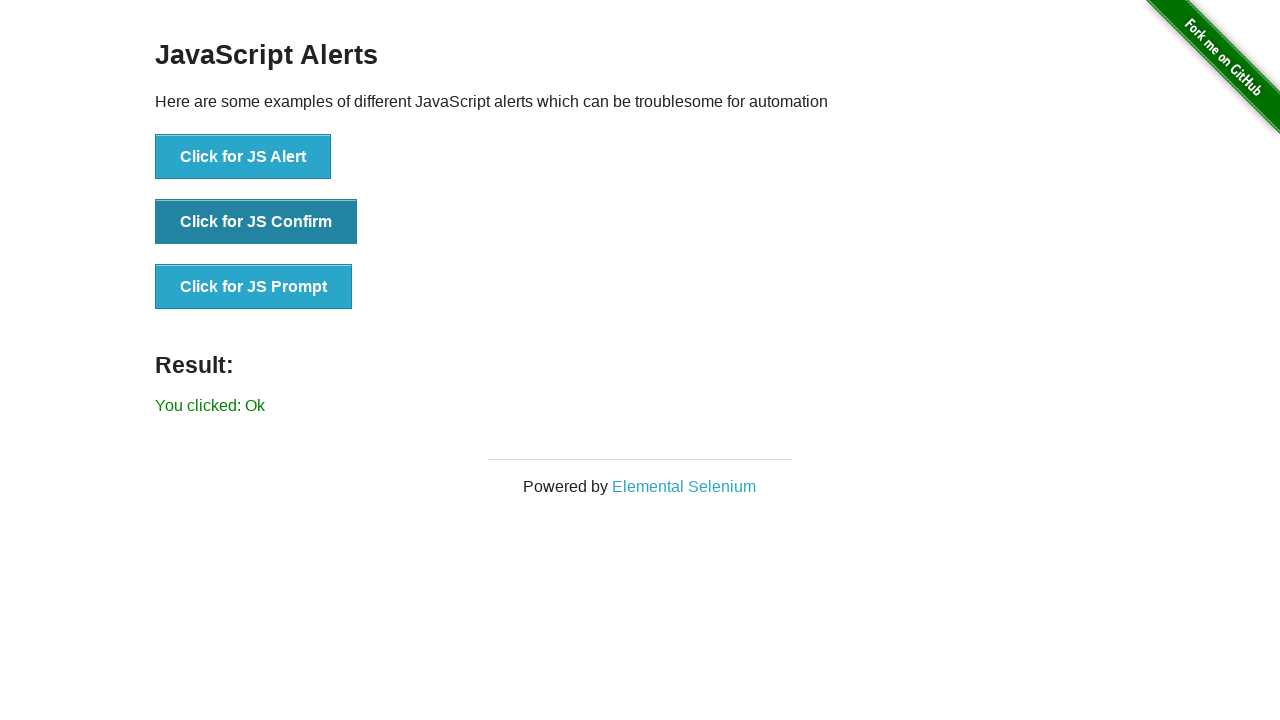

Waited 500ms after confirmation dismissal
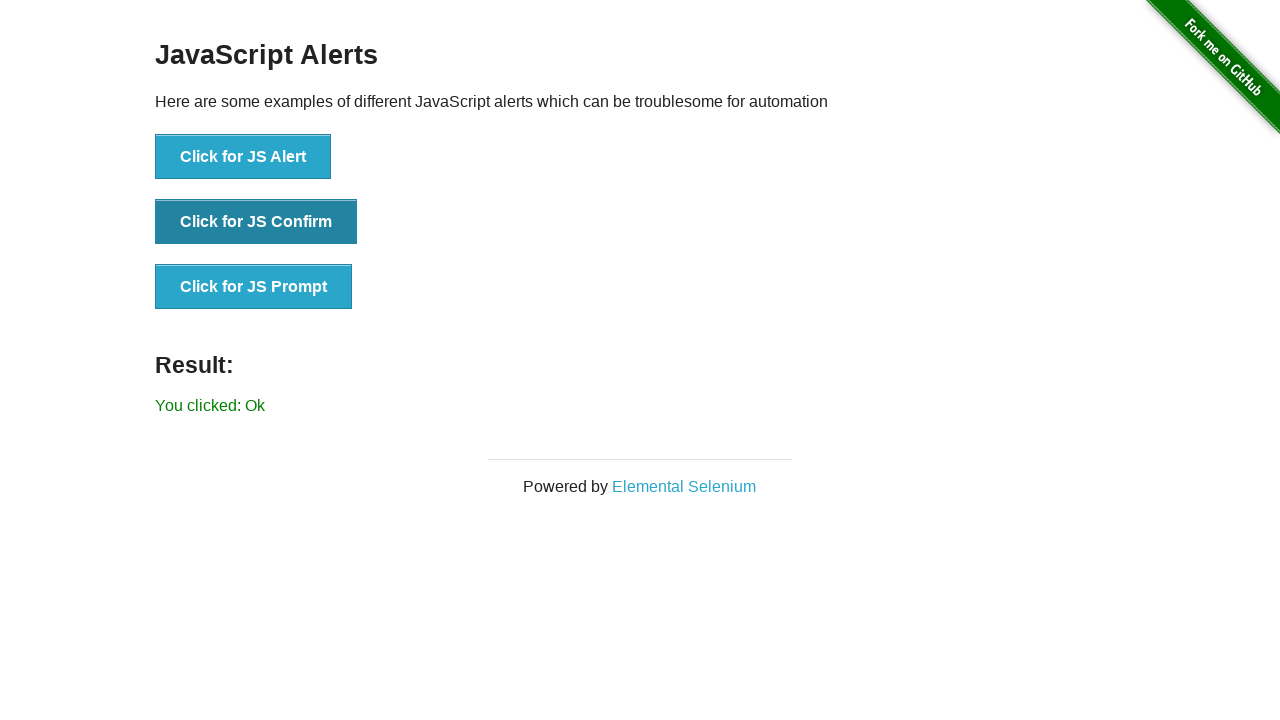

Set up single-use dialog handler to accept prompt with text 'naveenautomationlabs'
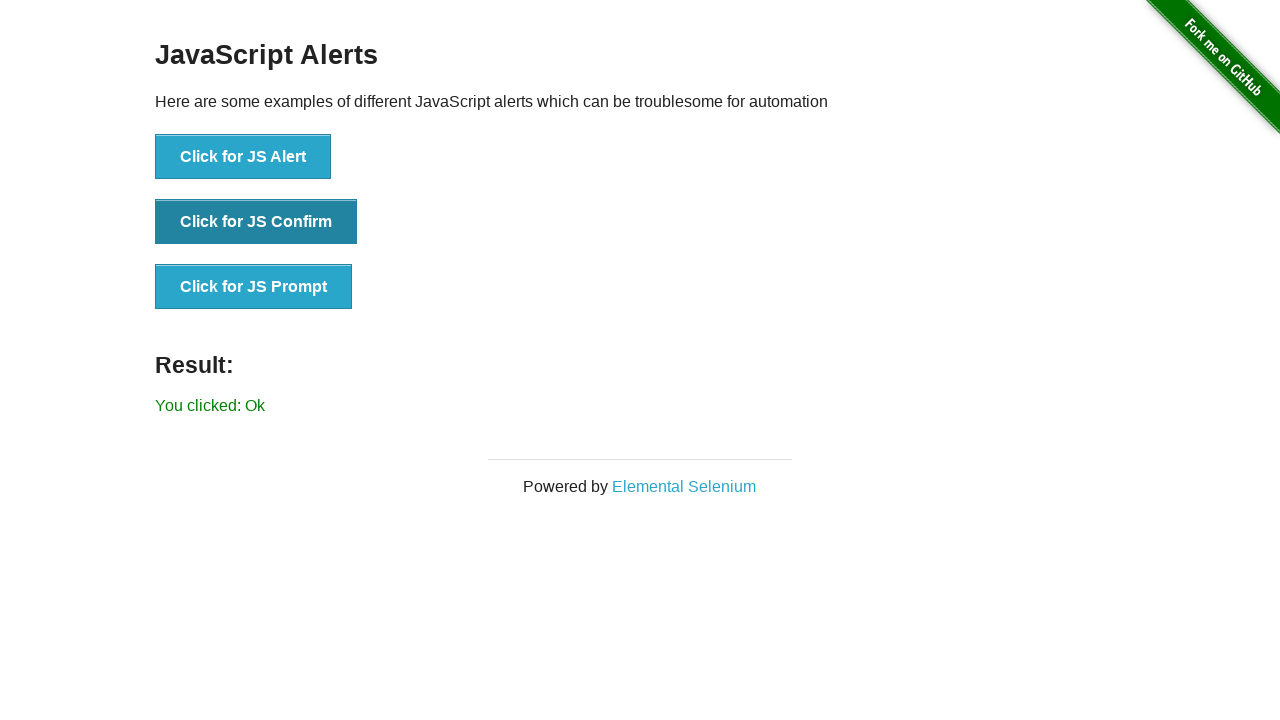

Clicked 'Click for JS Prompt' button and accepted prompt with text input at (254, 287) on xpath=//button[text()='Click for JS Prompt']
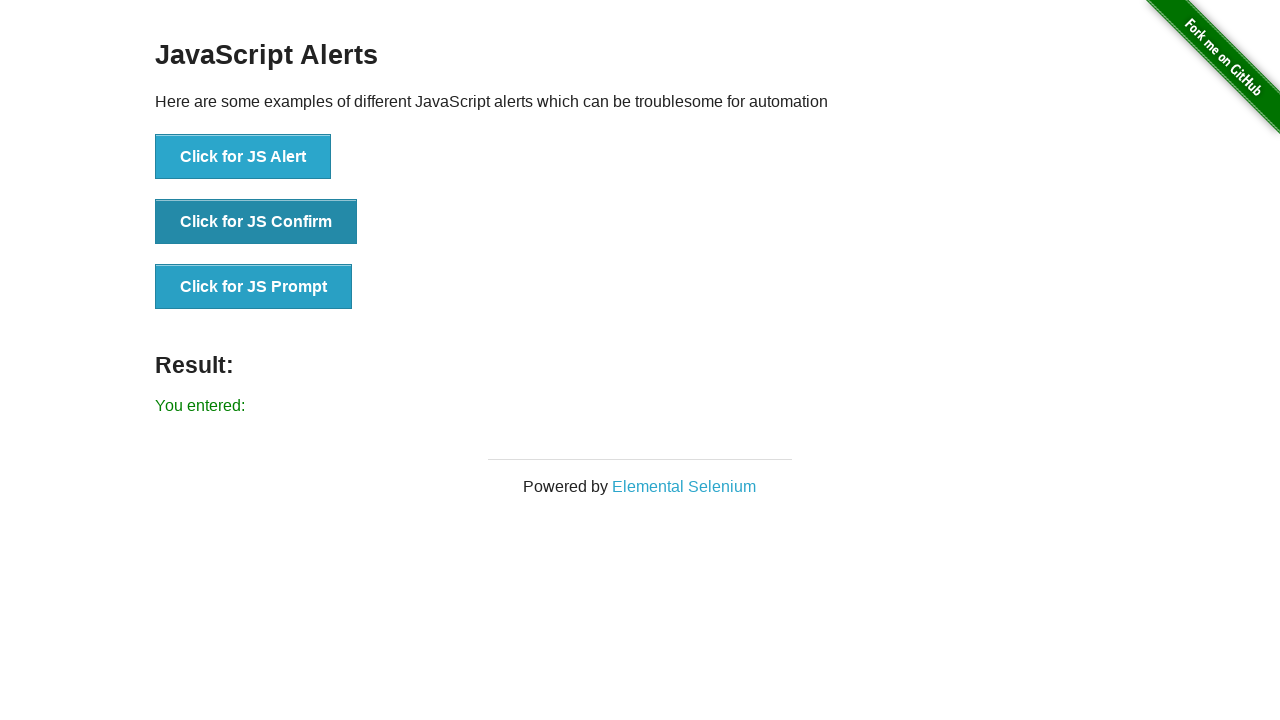

Waited 500ms after prompt acceptance with text
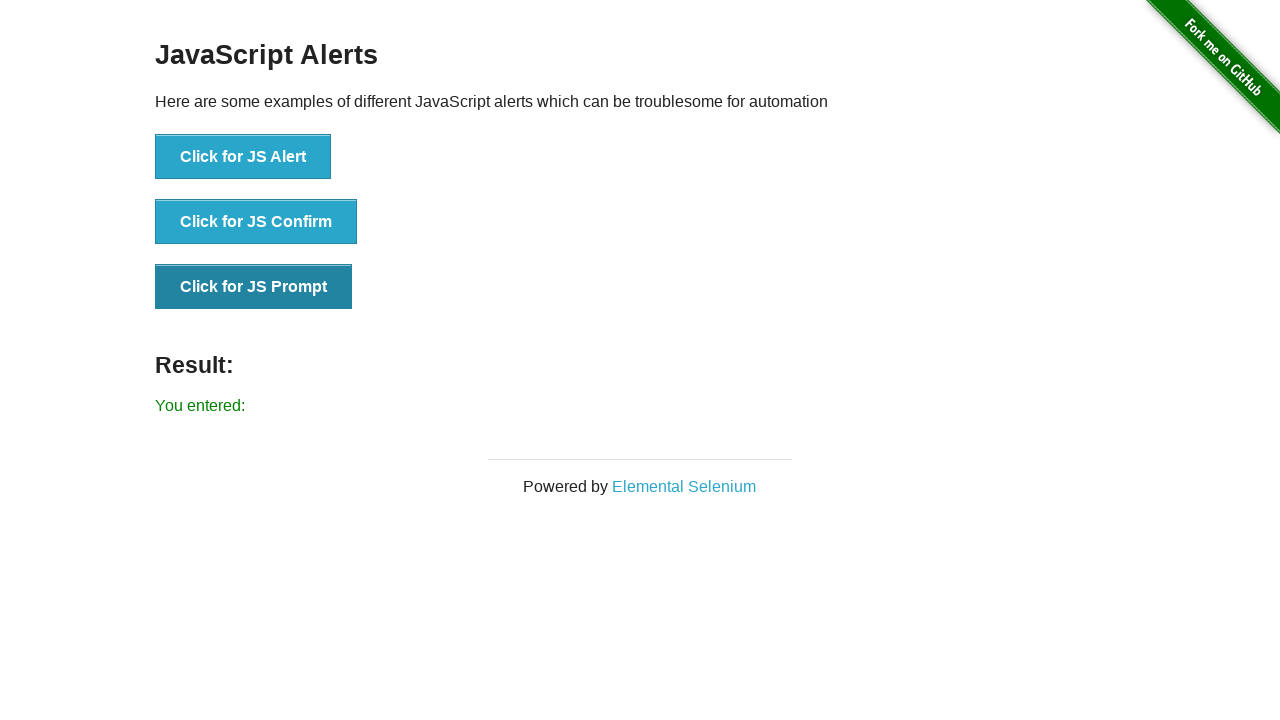

Set up single-use dialog handler to dismiss prompt dialog
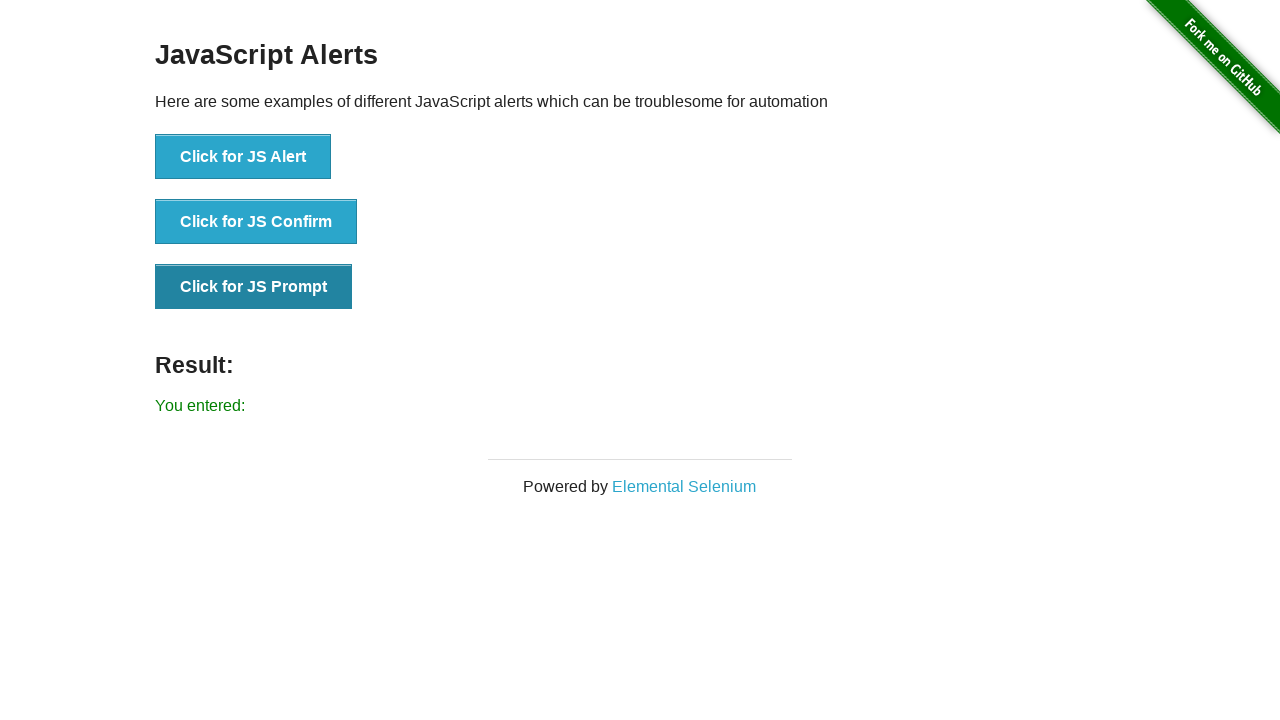

Clicked 'Click for JS Prompt' button and dismissed the prompt dialog at (254, 287) on xpath=//button[text()='Click for JS Prompt']
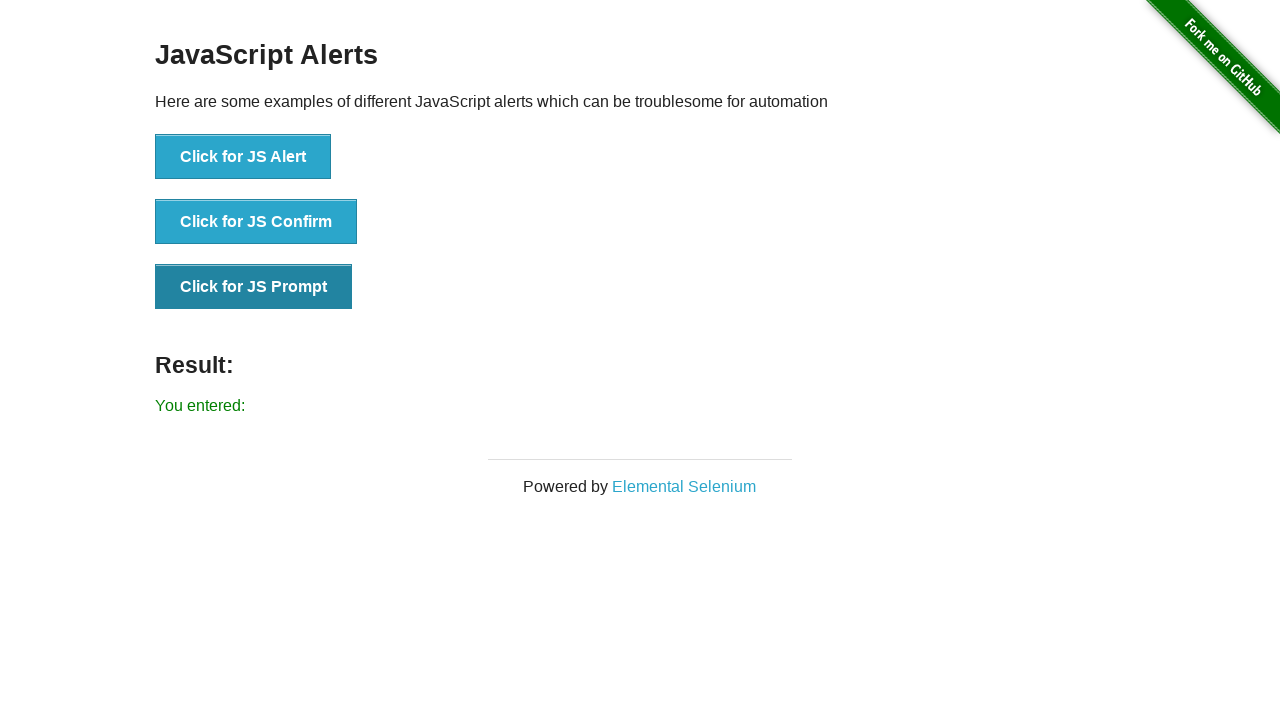

Waited 500ms after prompt dismissal
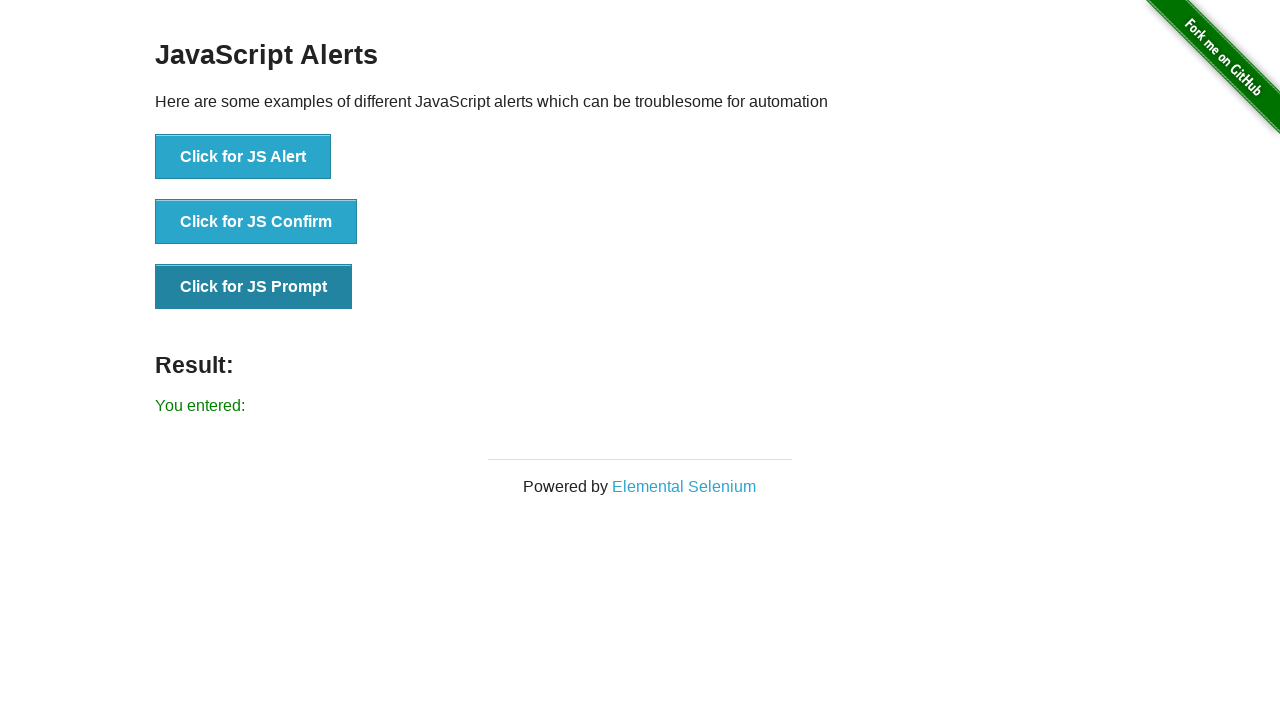

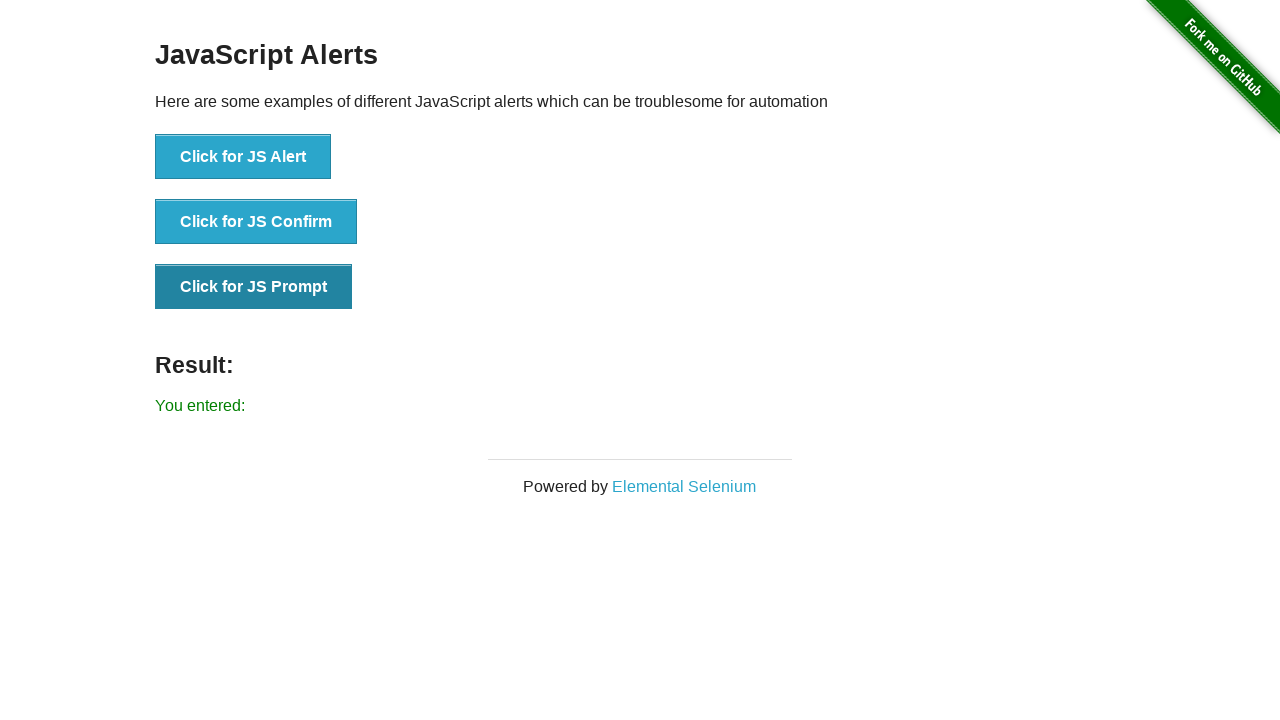